Tests dropdown selection by selecting an option by value

Starting URL: https://codenboxautomationlab.com/practice/

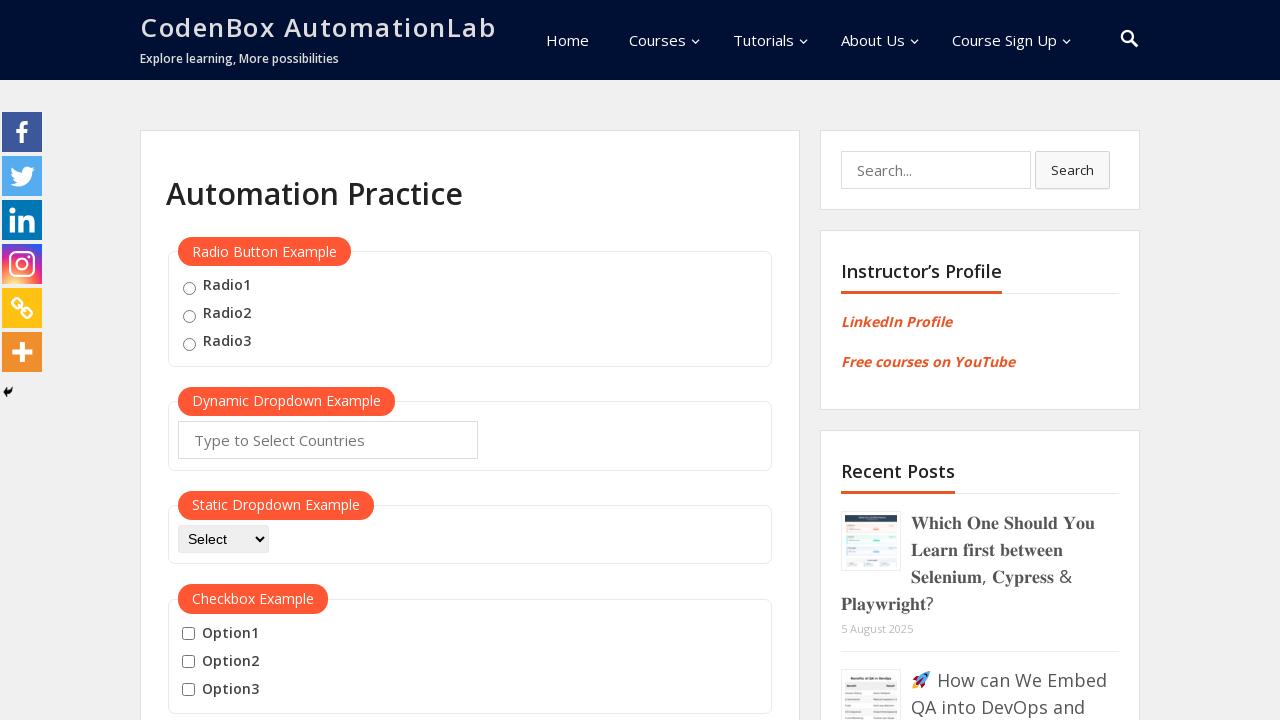

Located dropdown element with name 'dropdown-class-example'
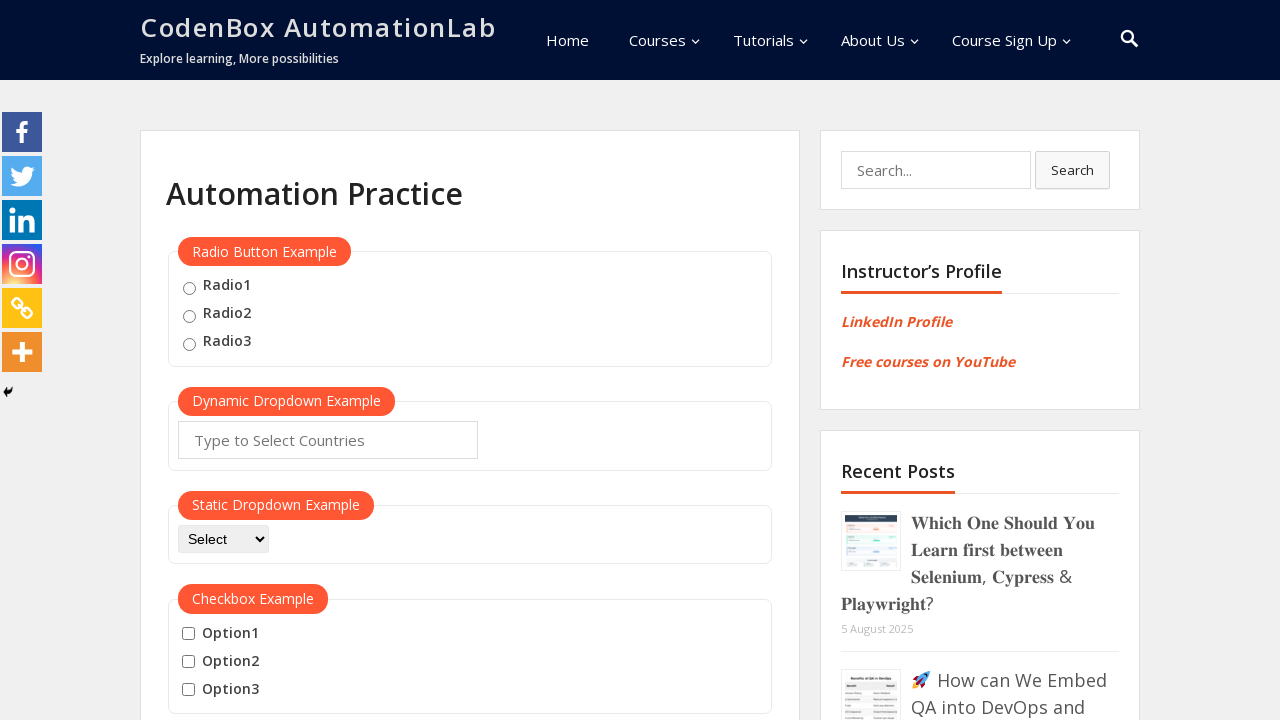

Selected 'option3' from dropdown on select[name='dropdown-class-example']
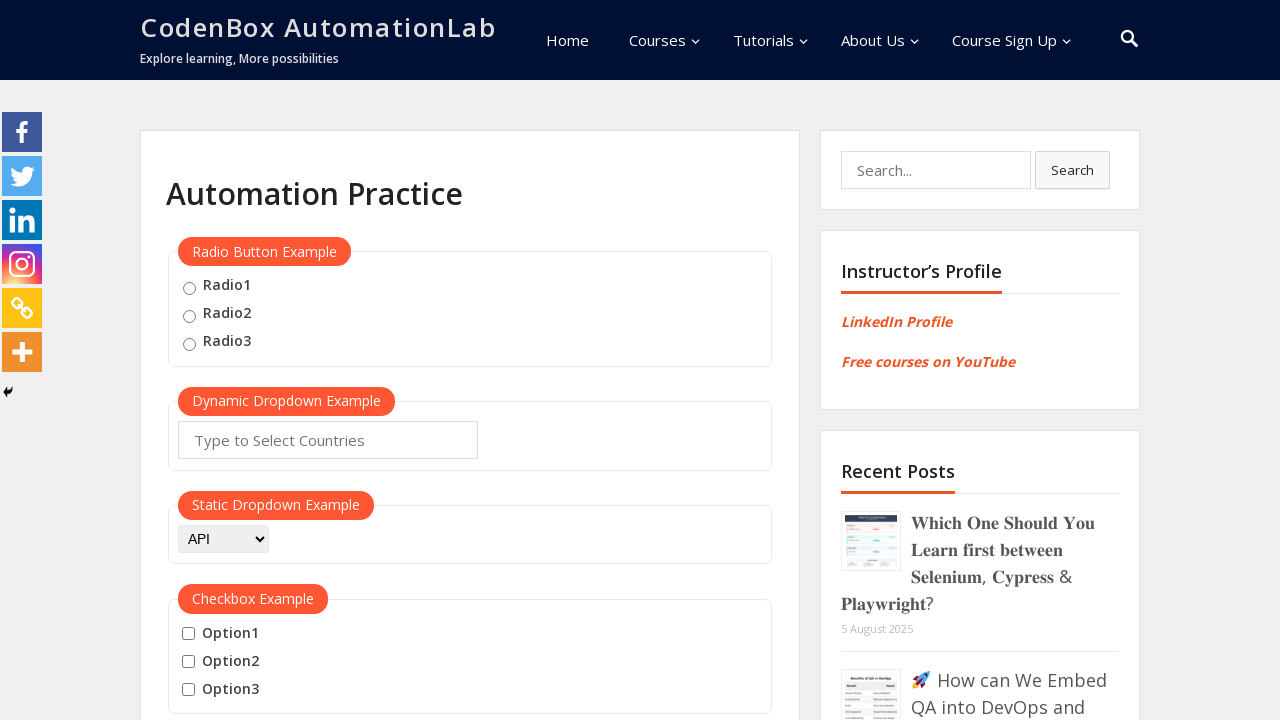

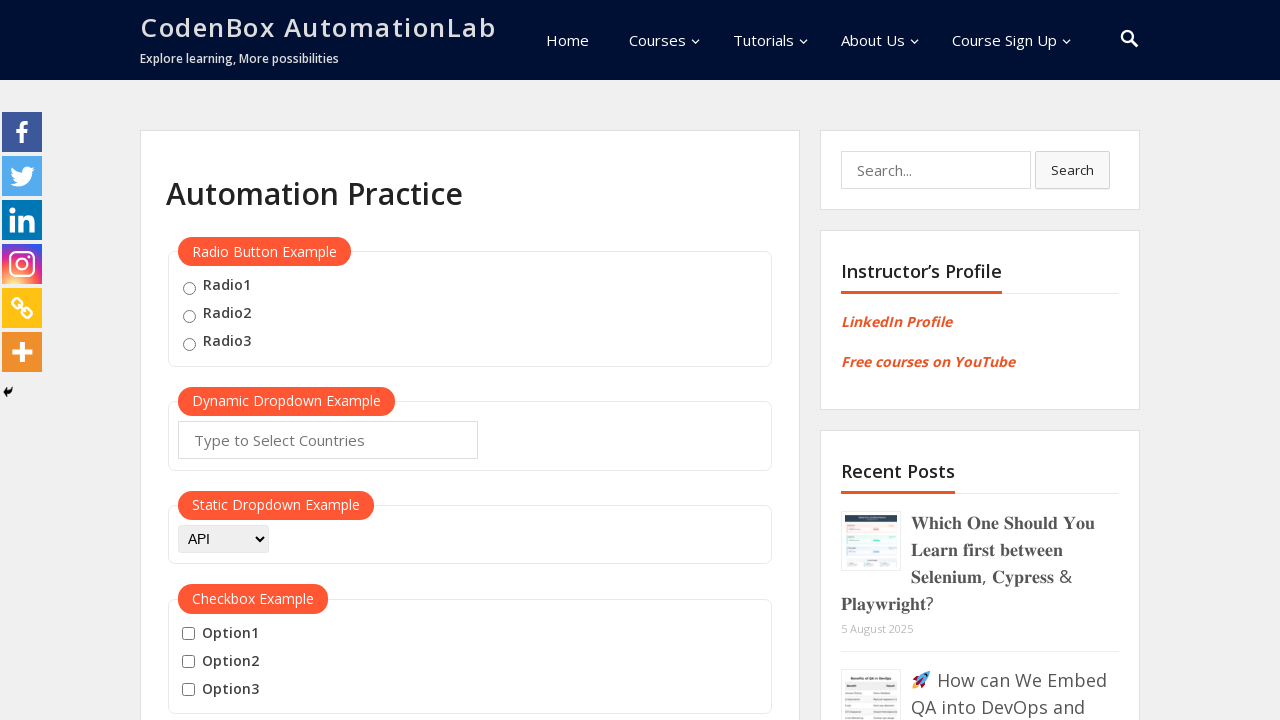